Tests alert and confirm popup handling by entering text, triggering alerts, accepting an alert popup, and dismissing a confirm popup

Starting URL: https://rahulshettyacademy.com/AutomationPractice/

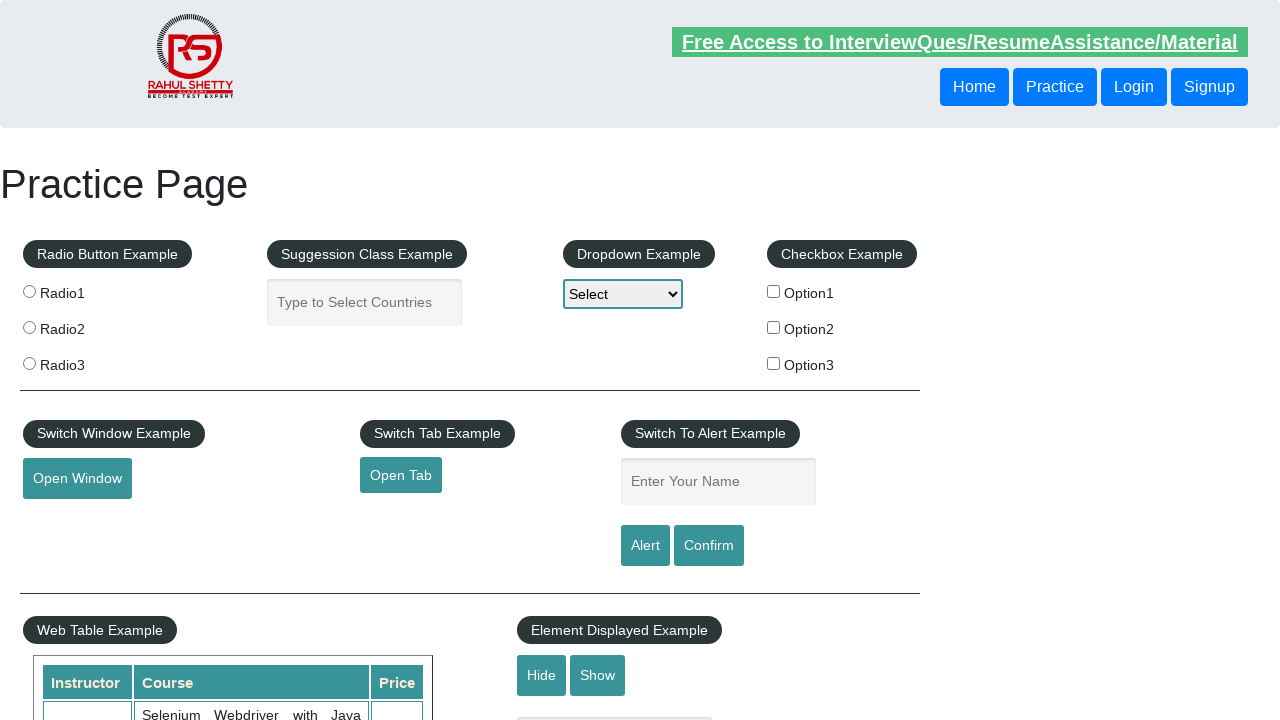

Filled name input field with 'Isha' on #name
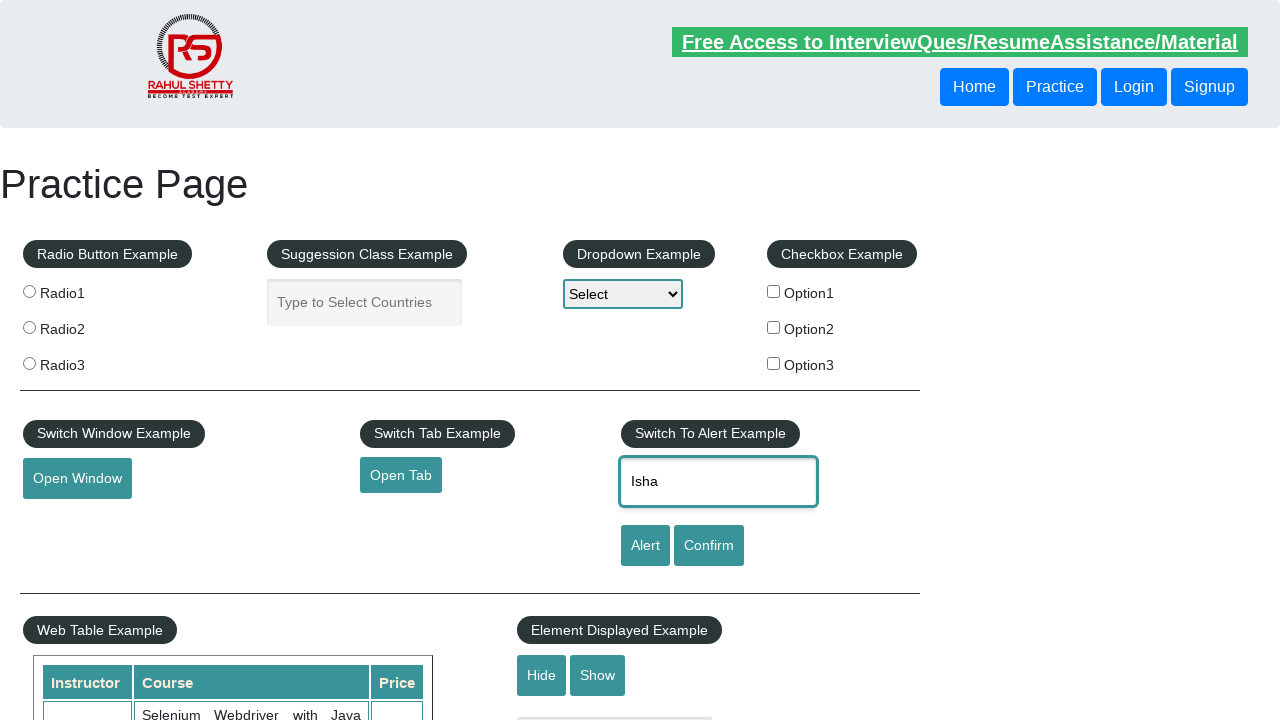

Clicked alert button to trigger alert popup at (645, 546) on #alertbtn
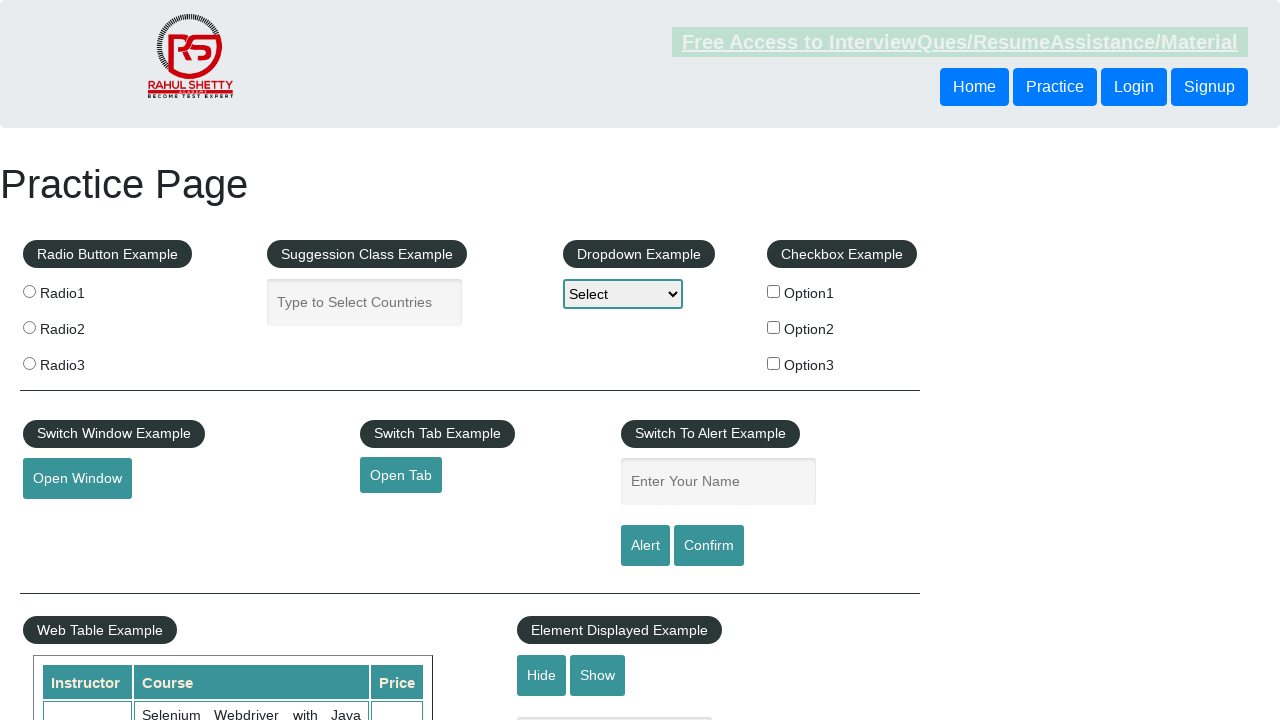

Accepted alert popup
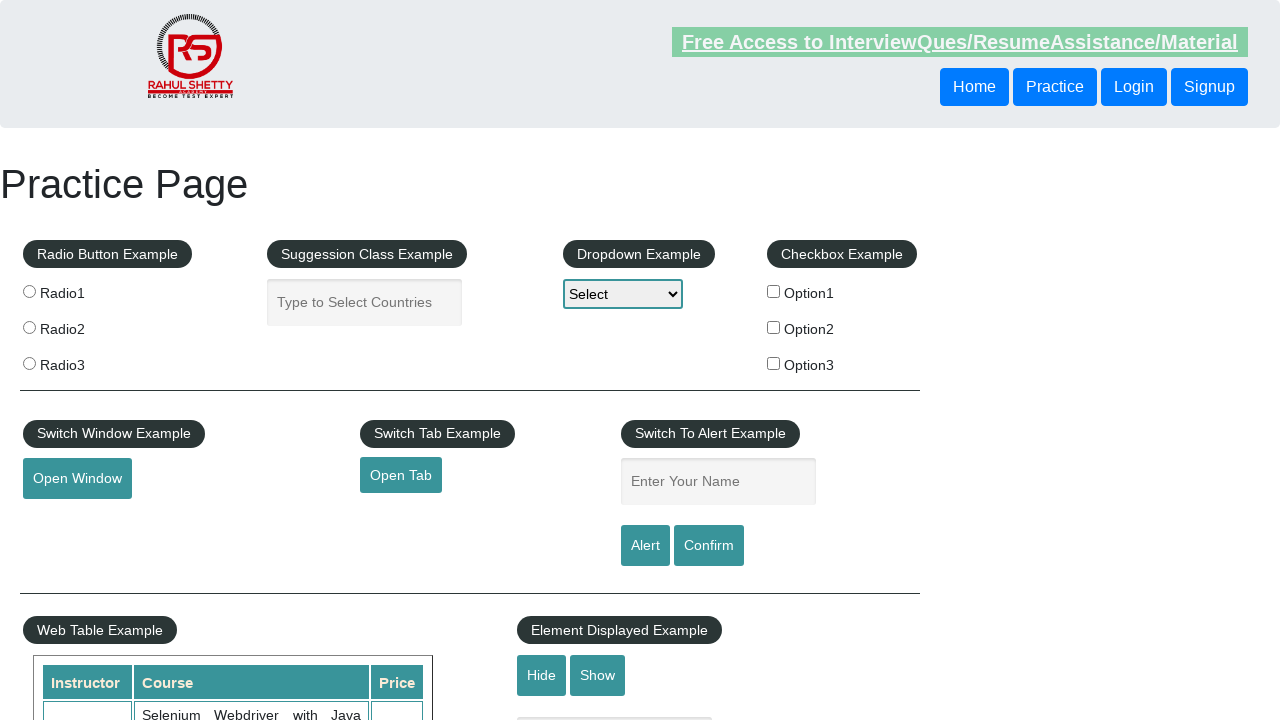

Clicked confirm button to trigger confirm popup at (709, 546) on #confirmbtn
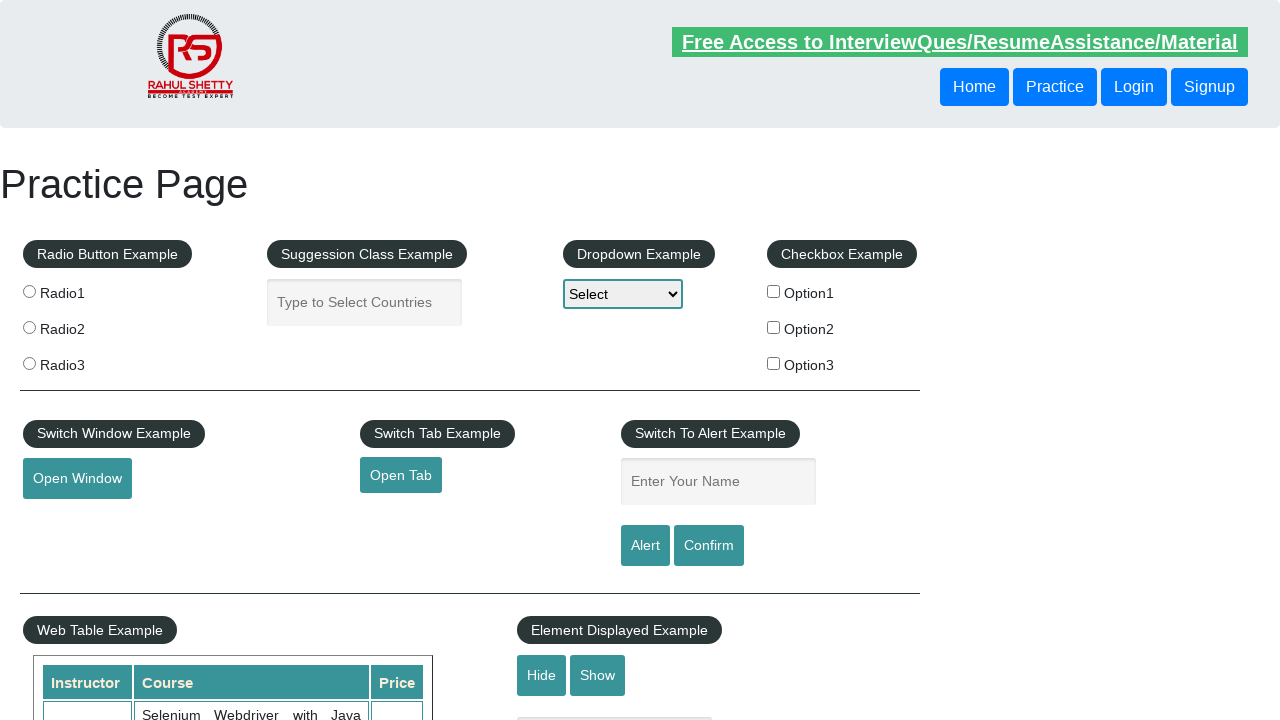

Dismissed confirm popup
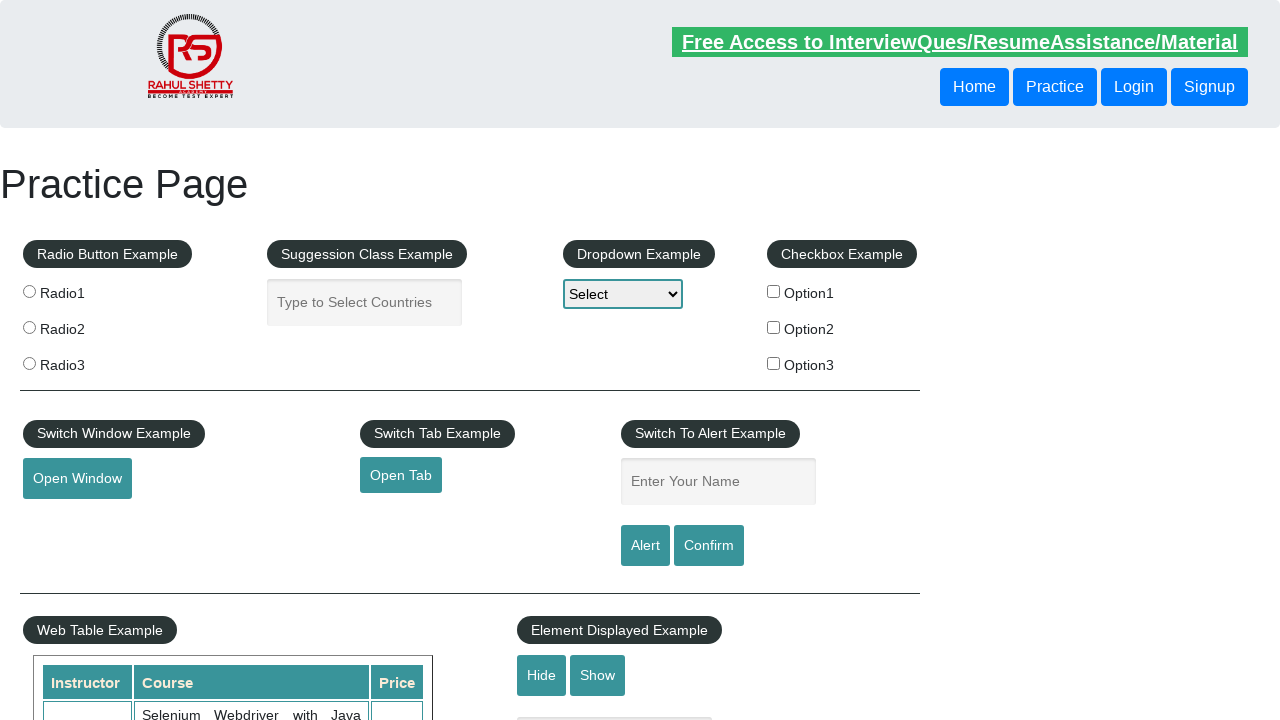

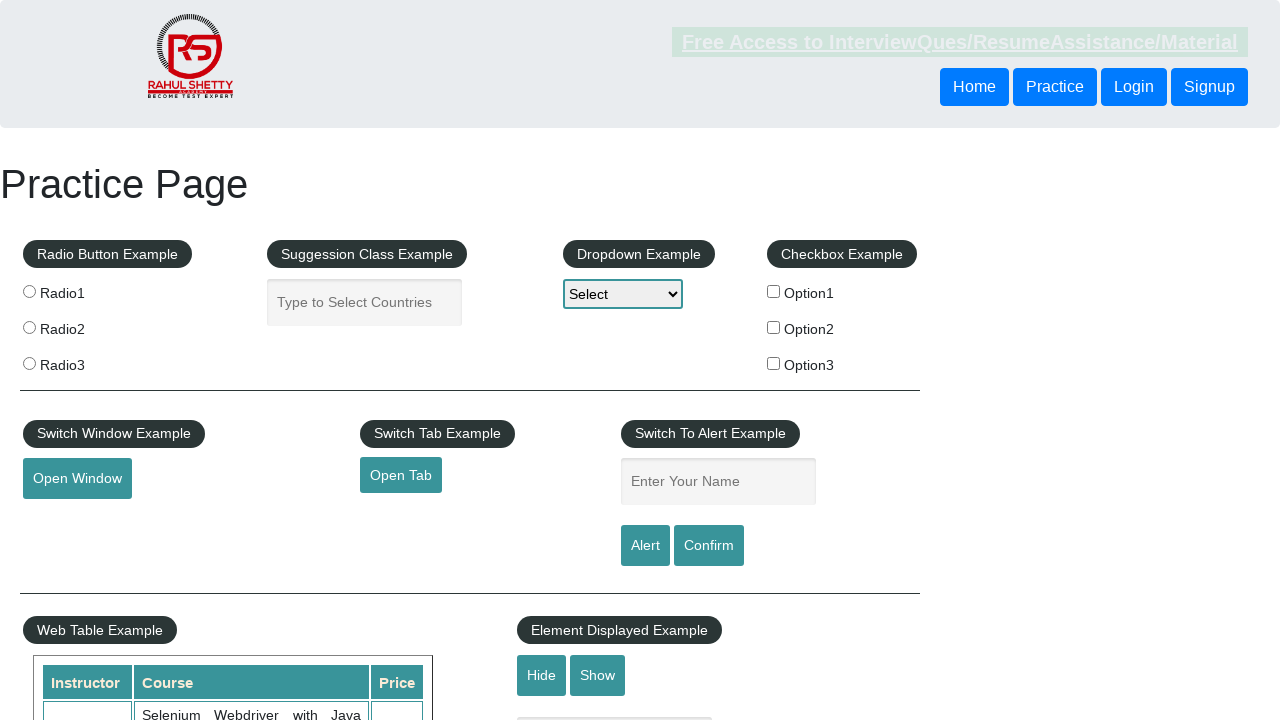